Tests JavaScript confirm dialog by clicking the confirm button and dismissing it

Starting URL: https://the-internet.herokuapp.com/javascript_alerts

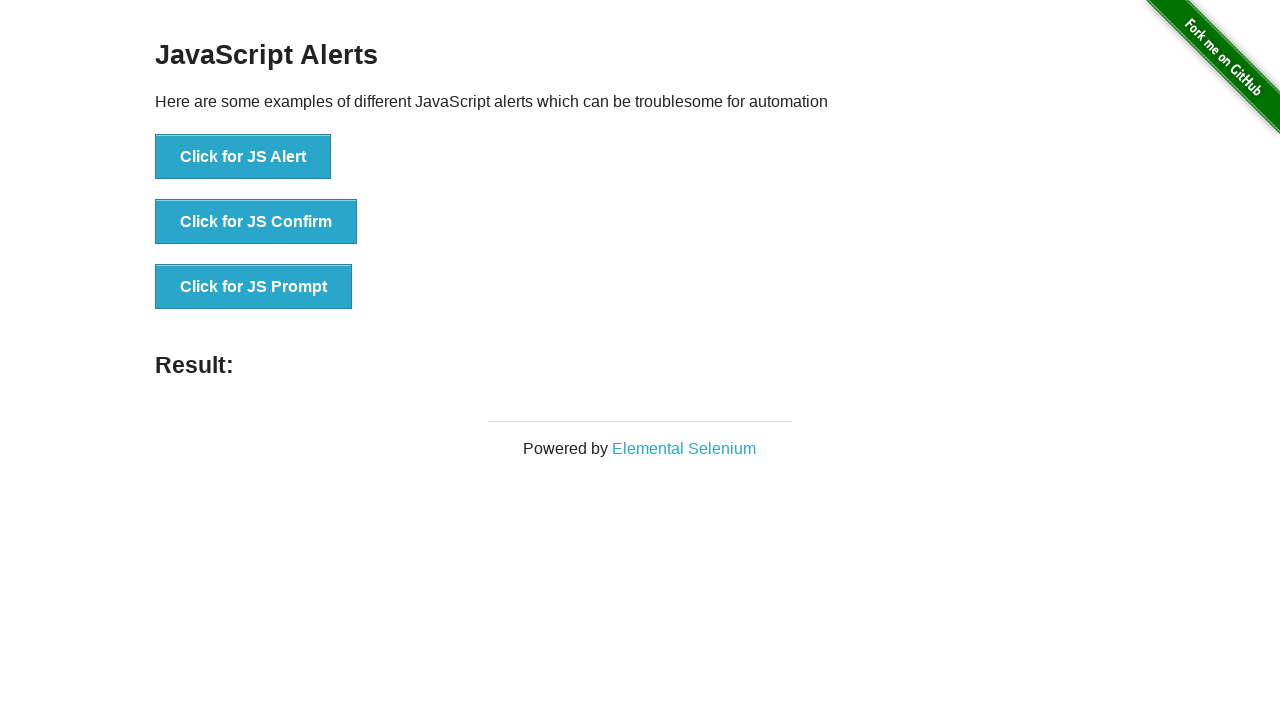

Set up dialog handler to dismiss confirm dialogs
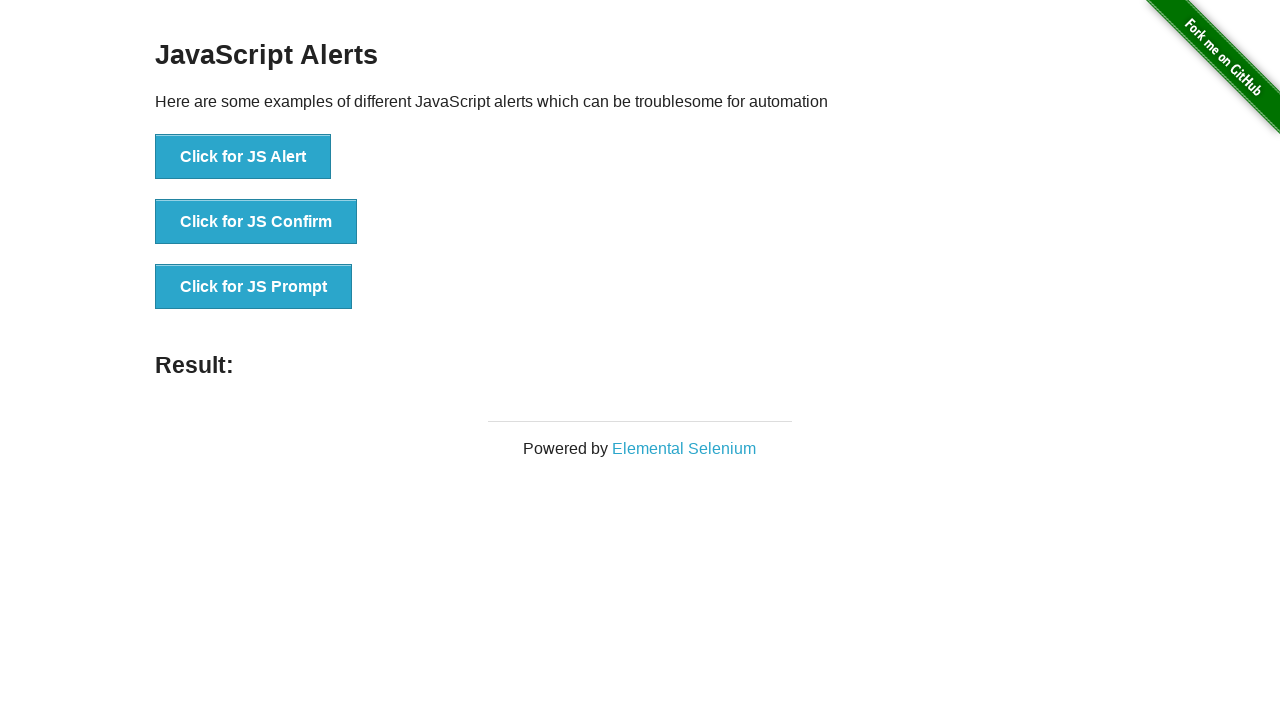

Clicked button to trigger JavaScript confirm dialog at (256, 222) on xpath=//button[@onclick='jsConfirm()']
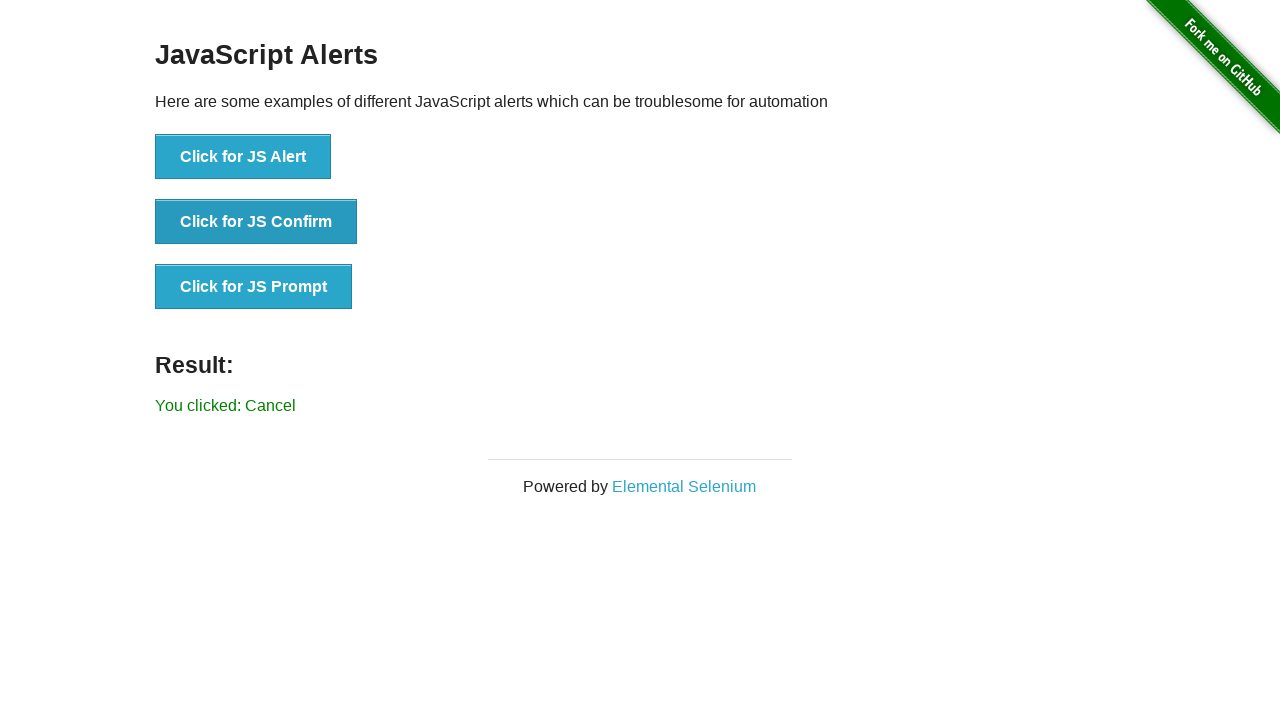

Verified result text shows 'You clicked: Cancel' after dismissing confirm dialog
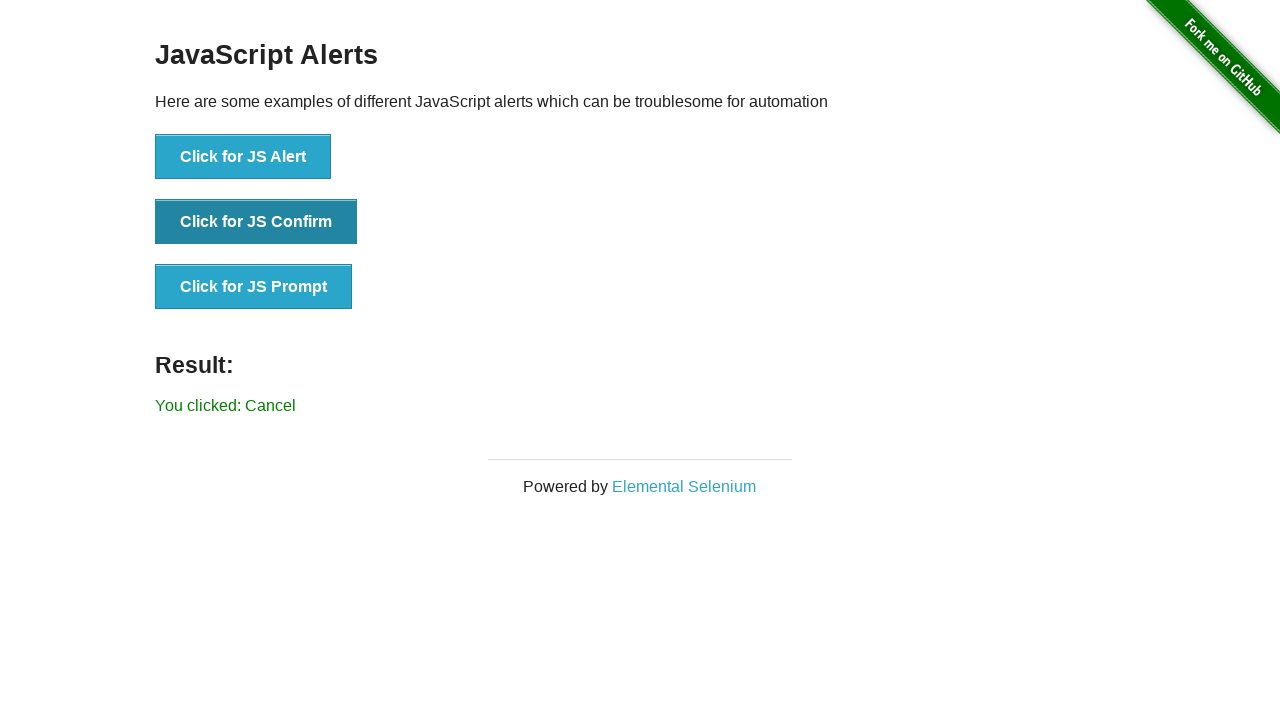

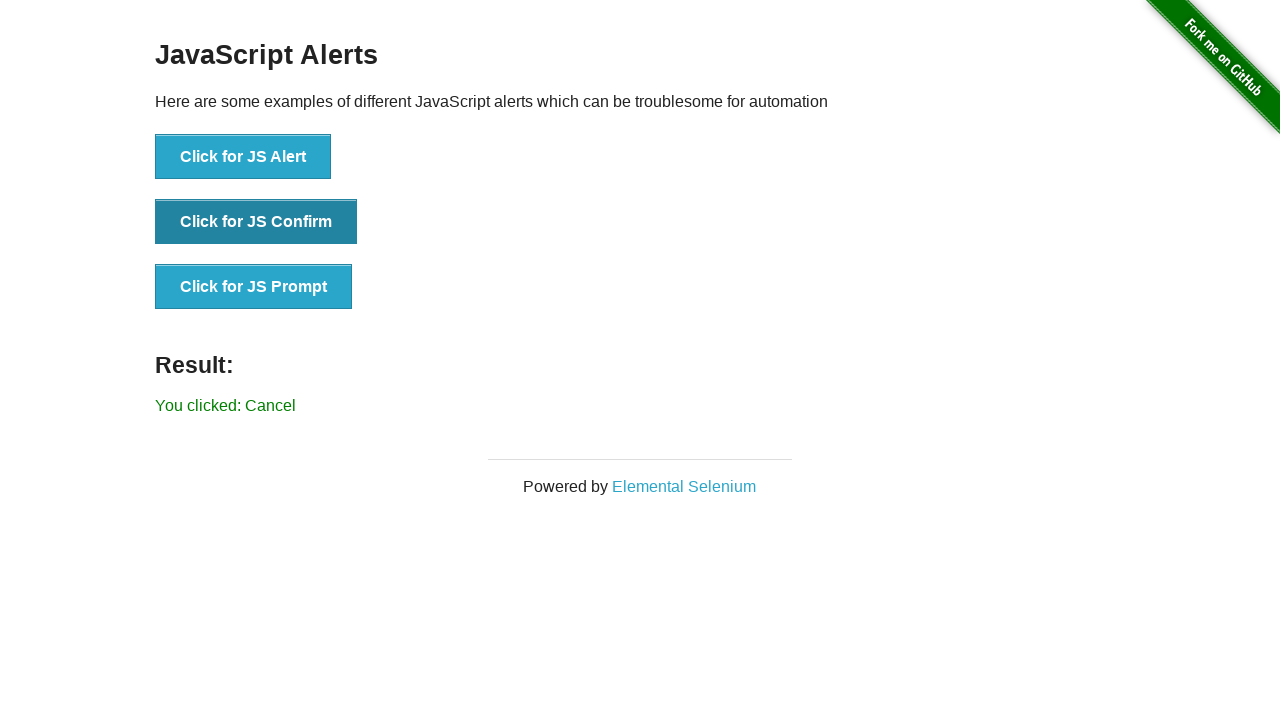